Navigates to a football statistics website, clicks to show all matches, selects Argentina from a country dropdown, and verifies that match data is displayed

Starting URL: https://www.adamchoi.co.uk/teamgoals/detailed

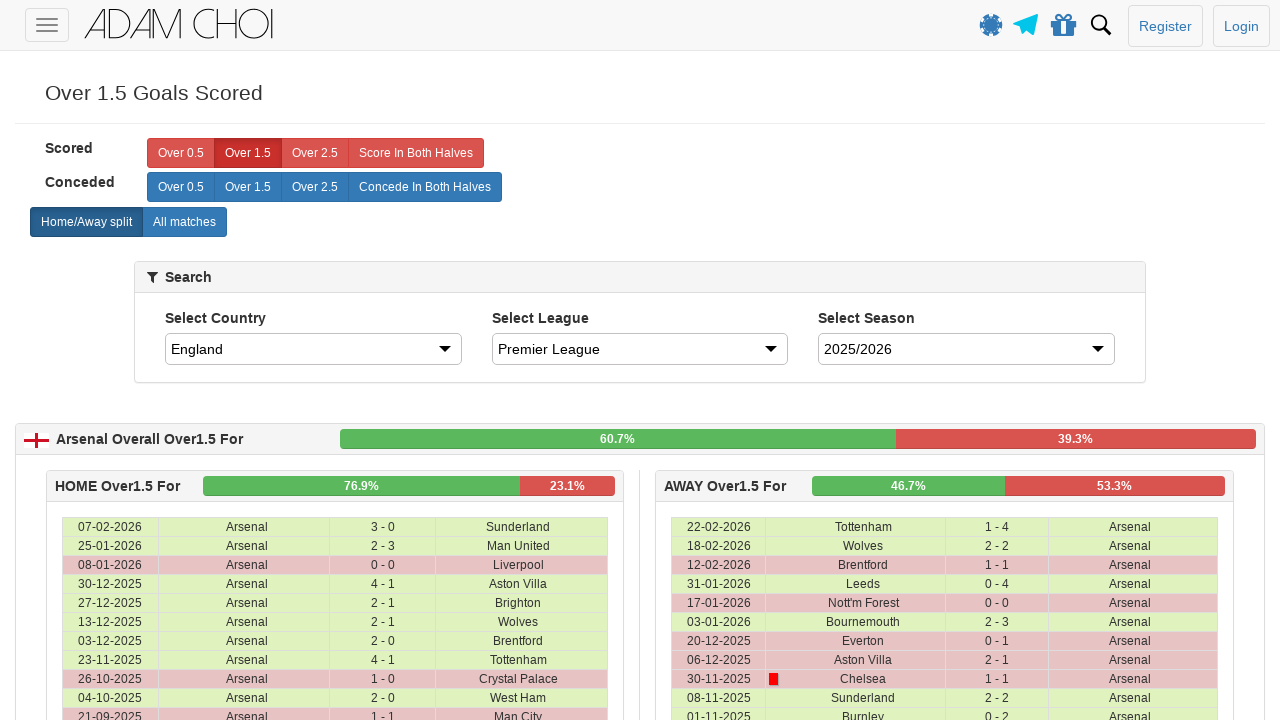

Navigated to football statistics website
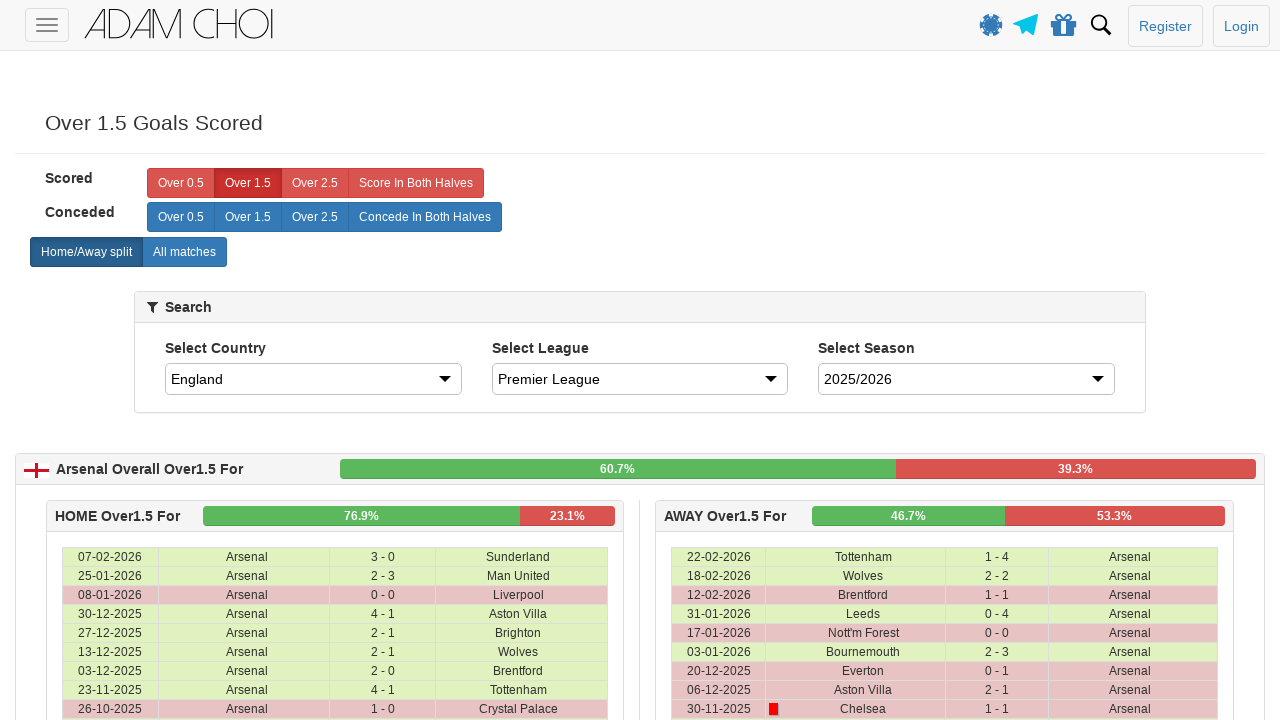

Clicked 'All matches' button to show all matches at (184, 252) on xpath=//label[@analytics-event="All matches"]
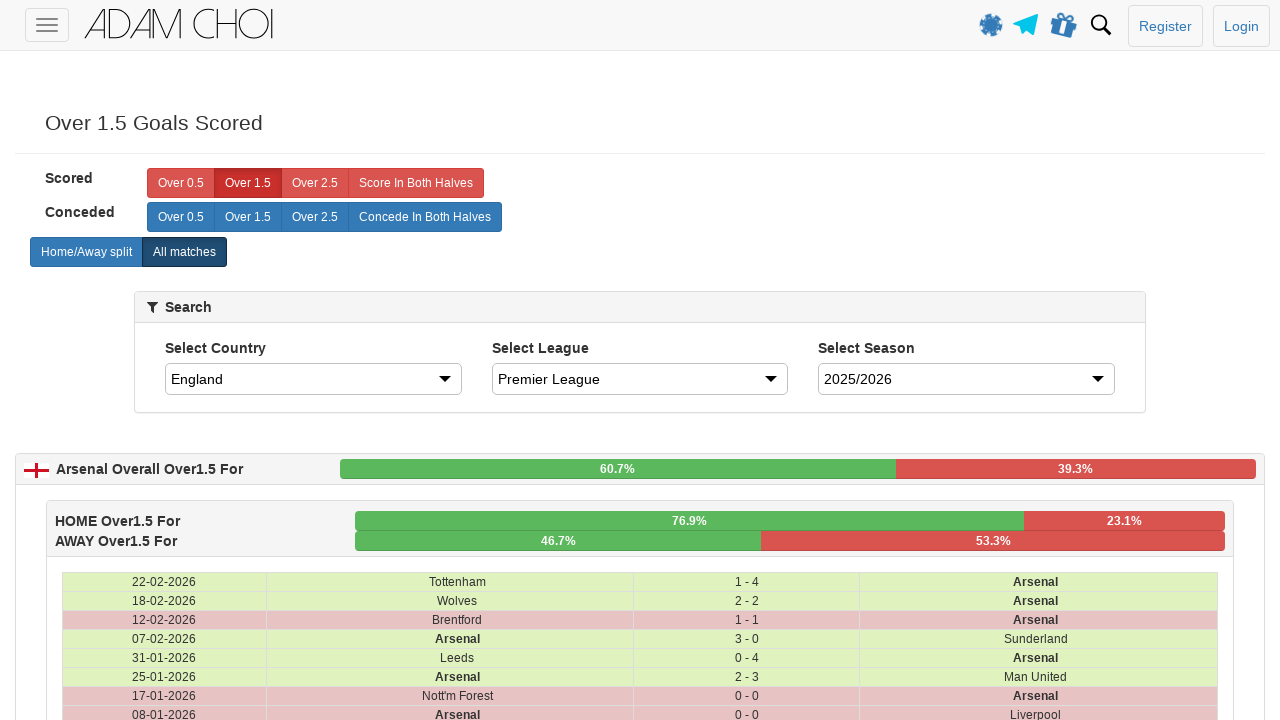

Selected Argentina from country dropdown on #country
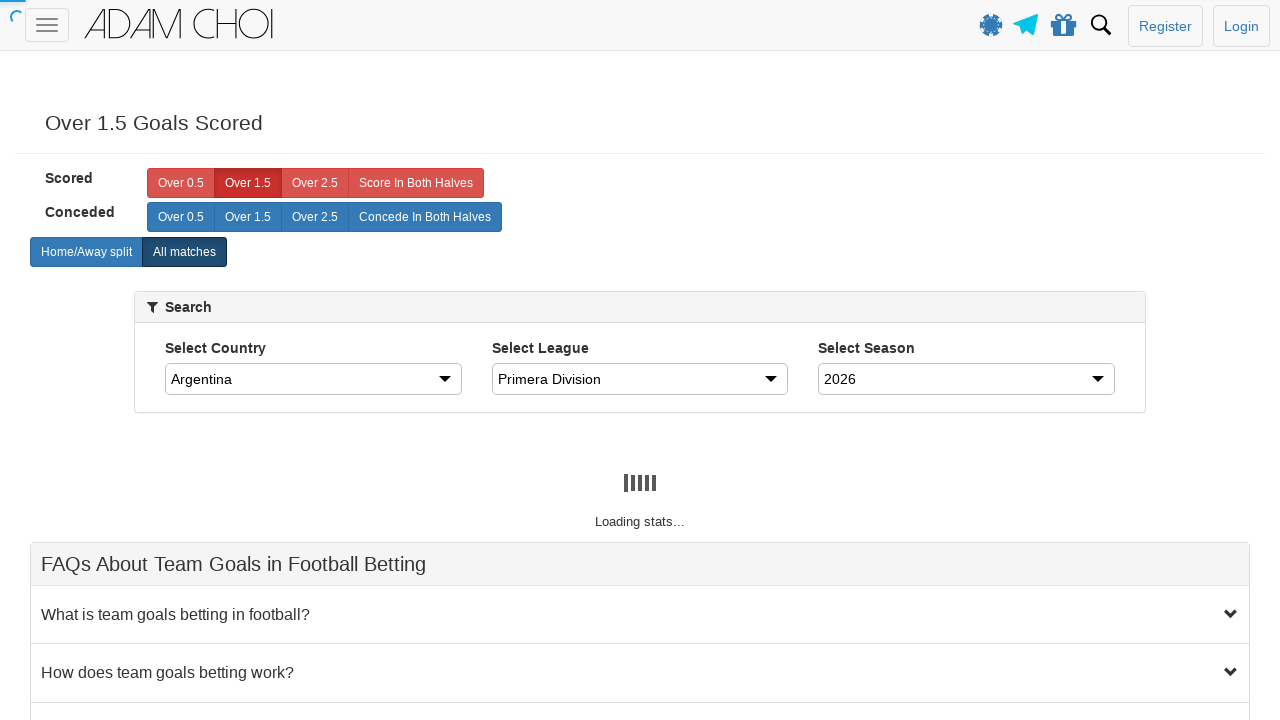

Match data table loaded
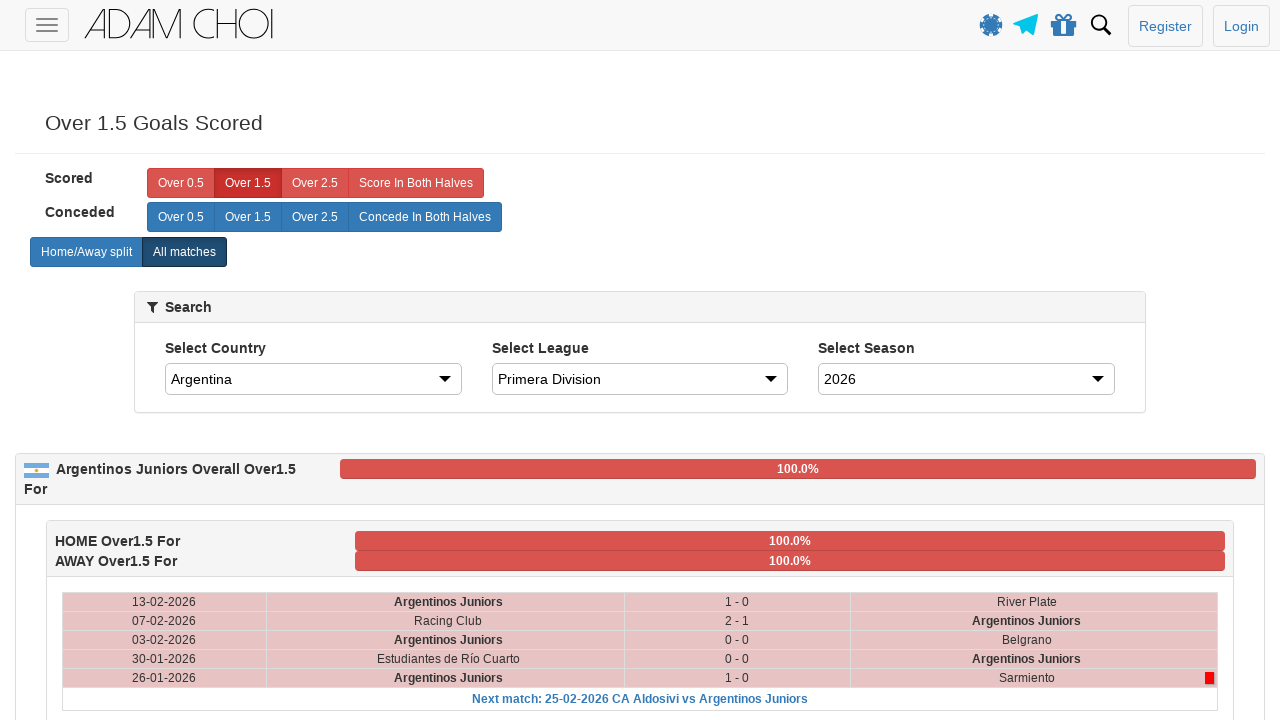

Retrieved 212 match data rows
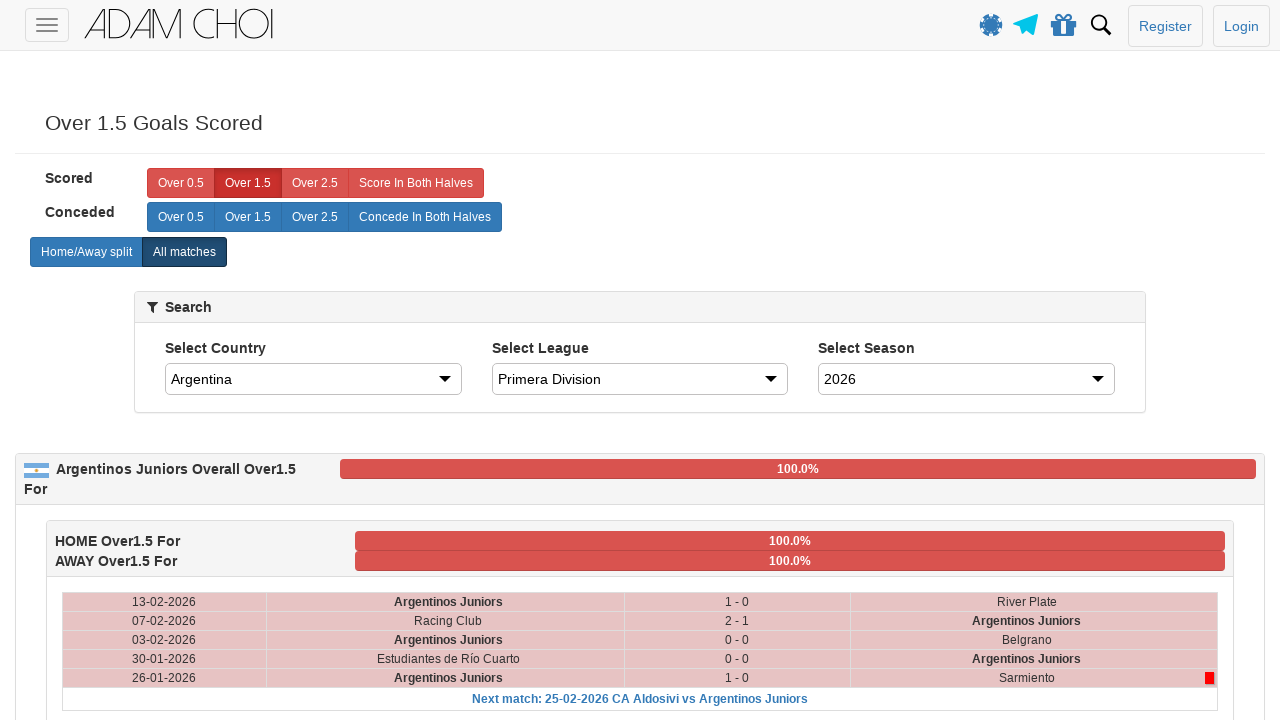

Verified that match data is present
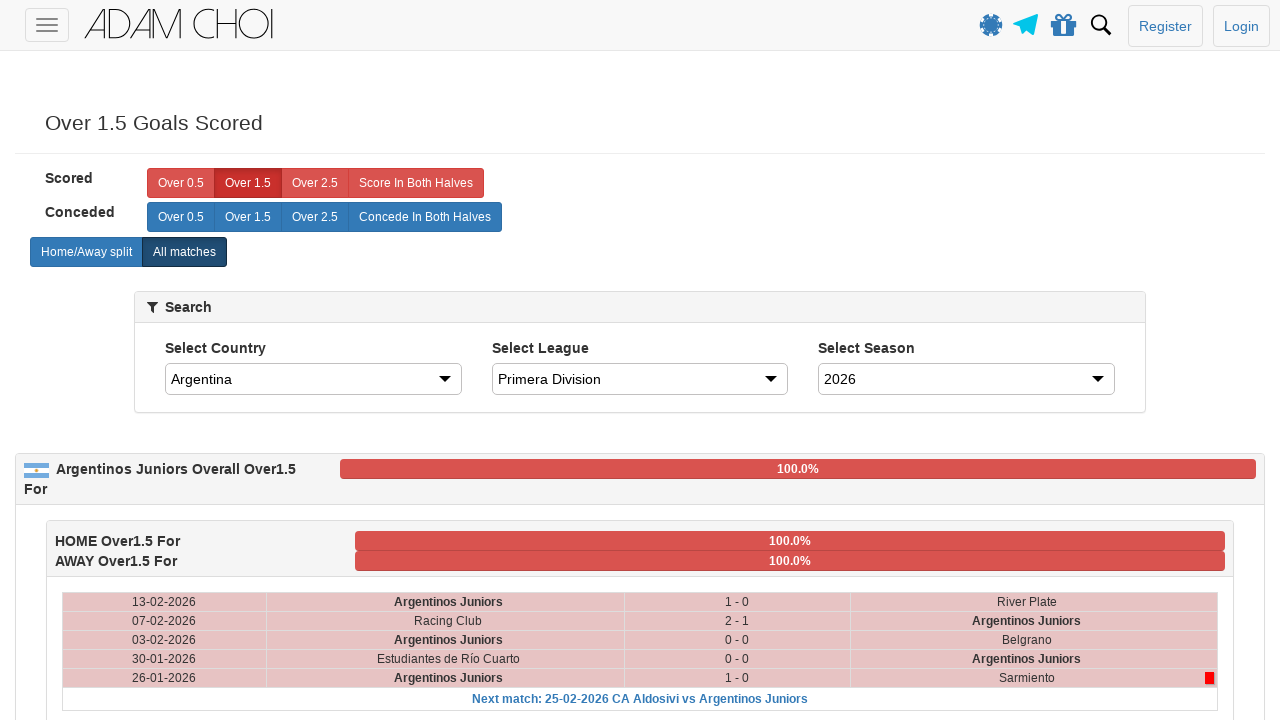

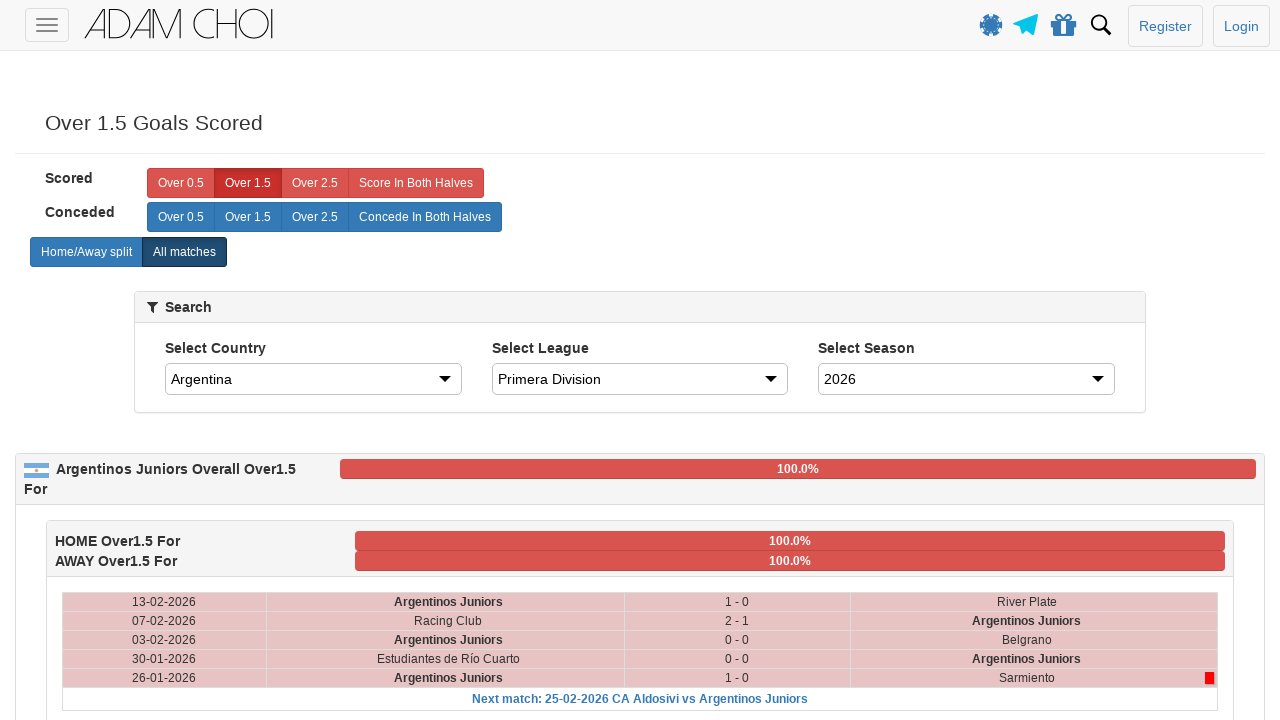